Tests keyboard key press functionality by sending Space and Left Arrow keys to an input element and verifying the displayed result text matches the expected key pressed.

Starting URL: http://the-internet.herokuapp.com/key_presses

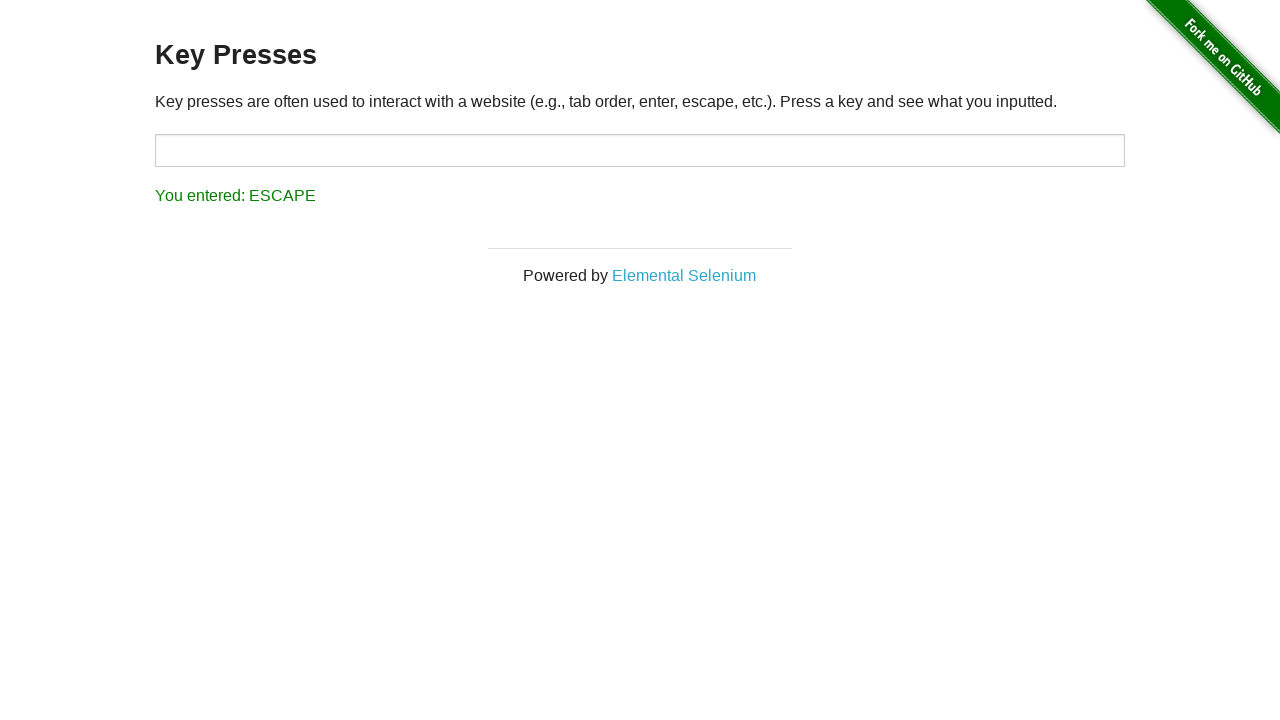

Pressed Space key on target input element on #target
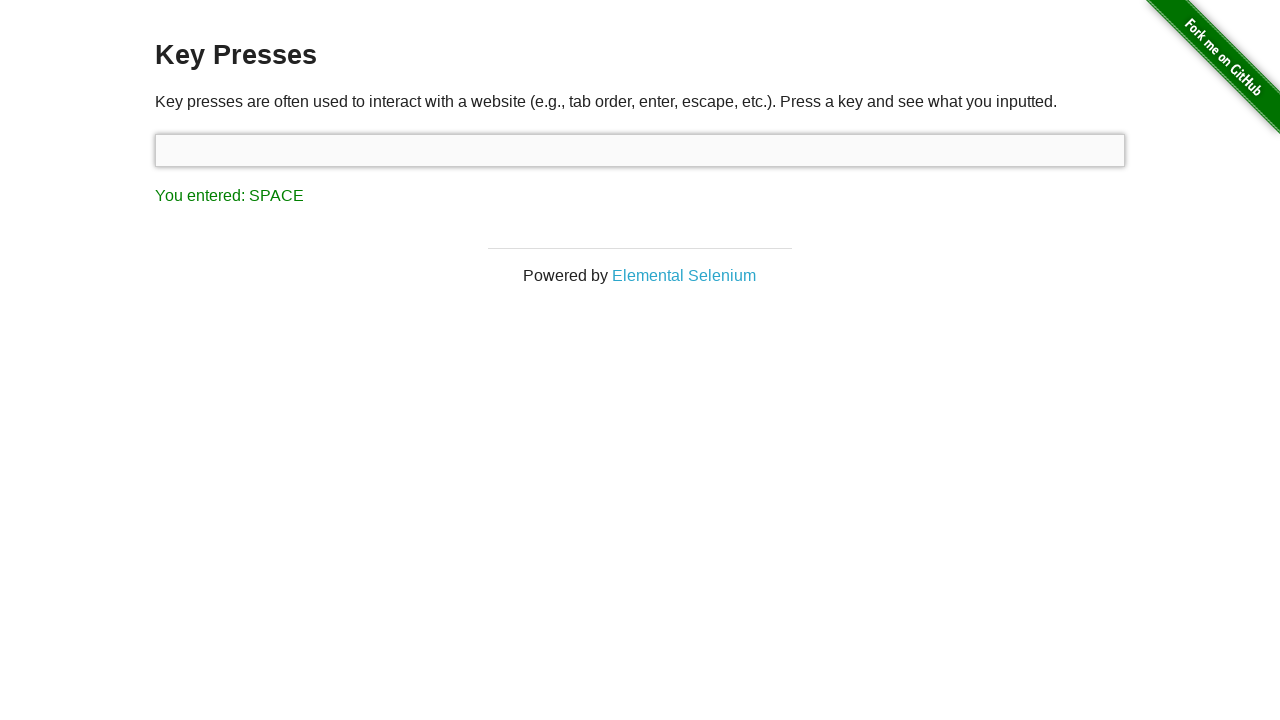

Result element loaded after Space key press
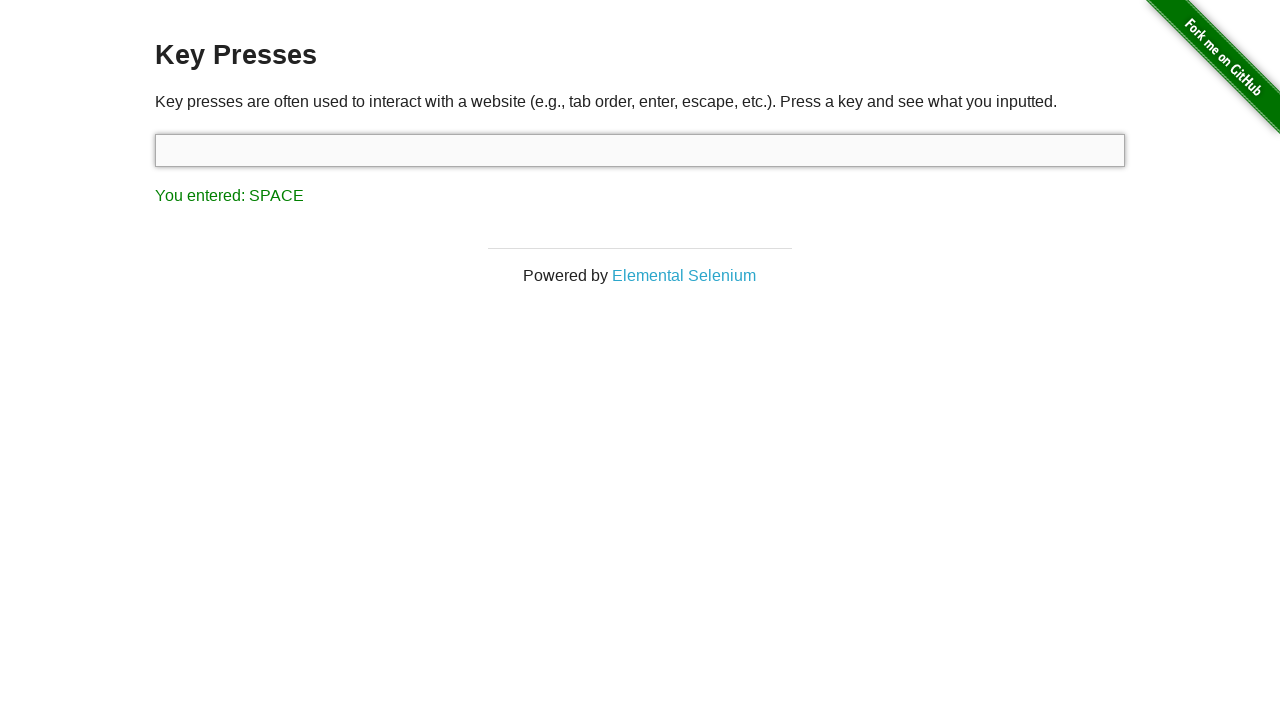

Verified result text matches 'You entered: SPACE'
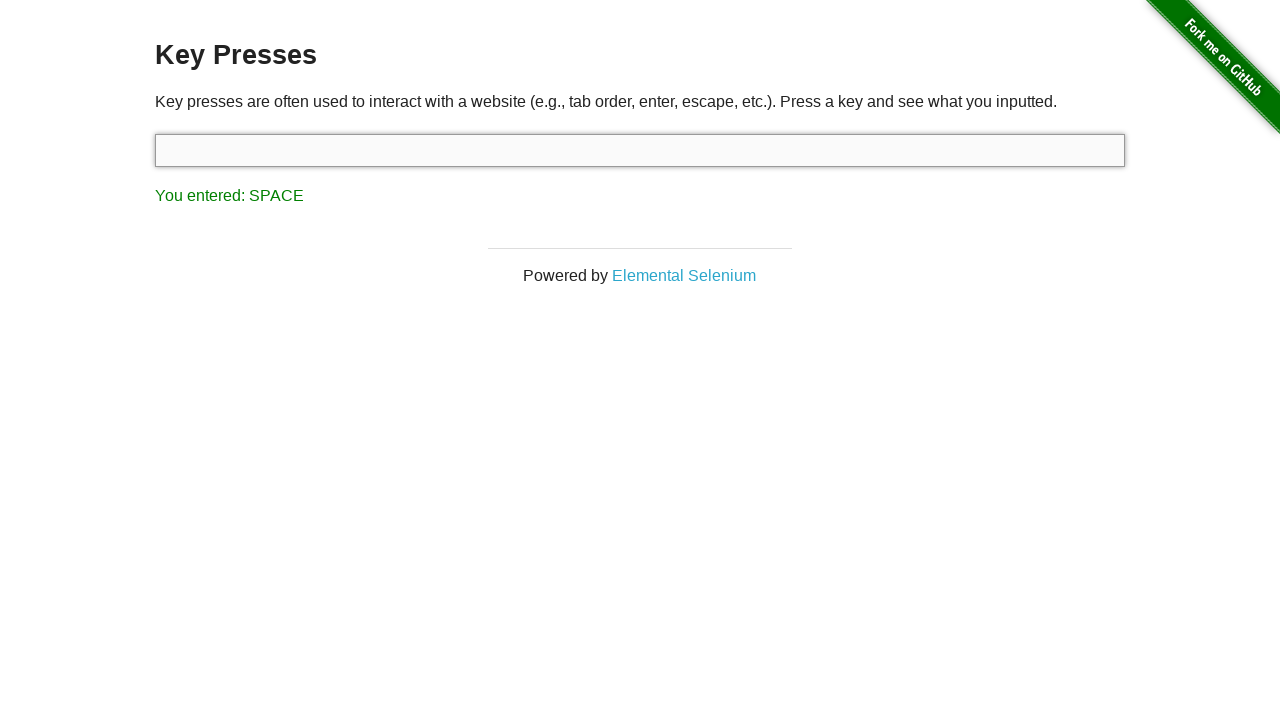

Pressed Left Arrow key on target input element on #target
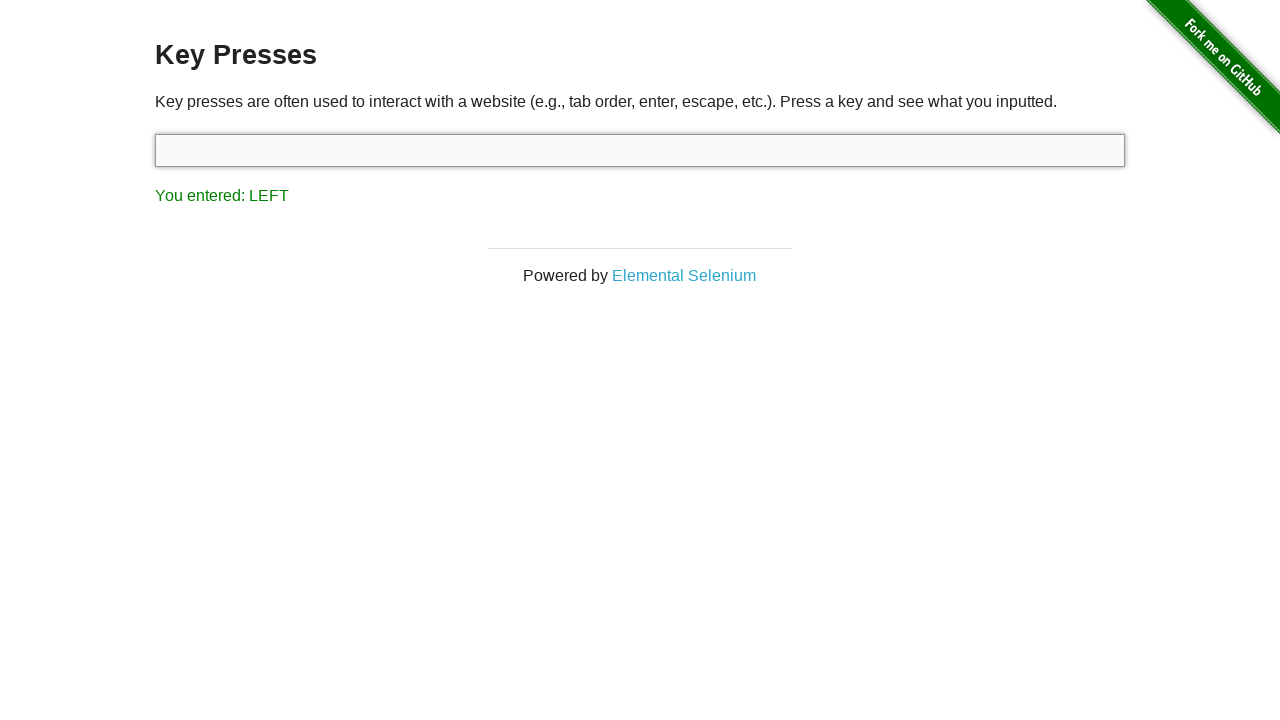

Verified result text matches 'You entered: LEFT'
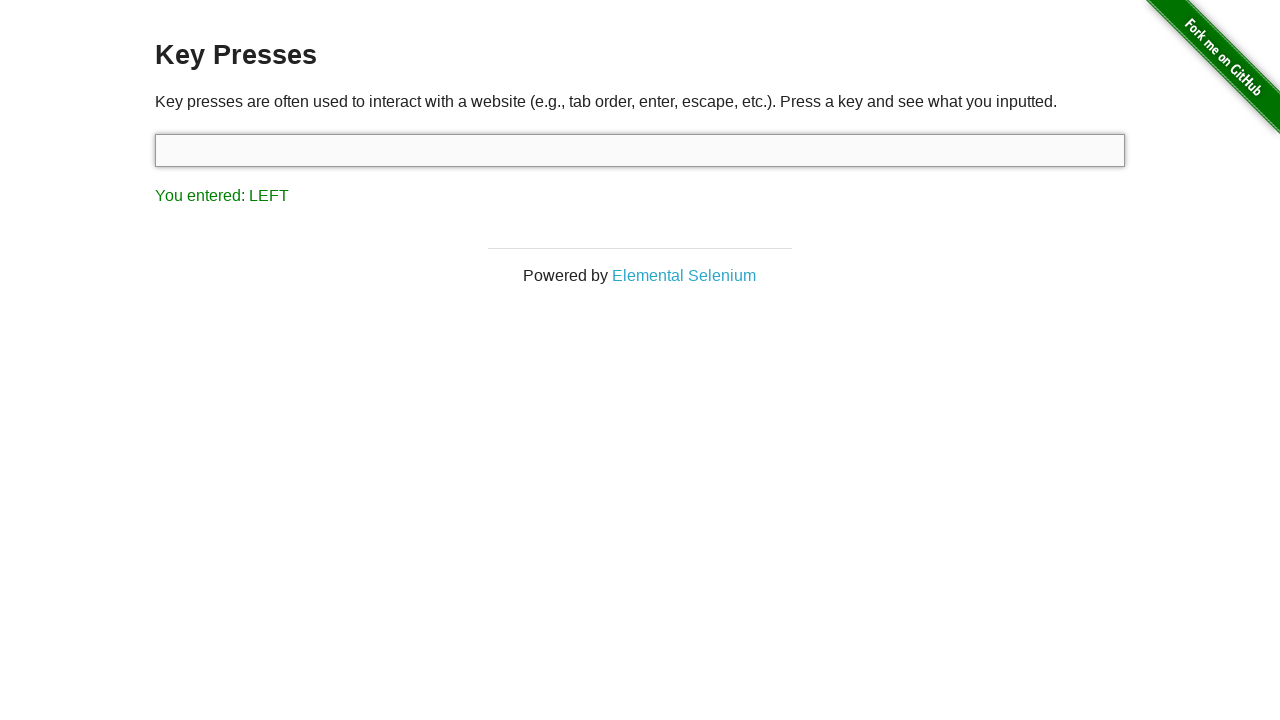

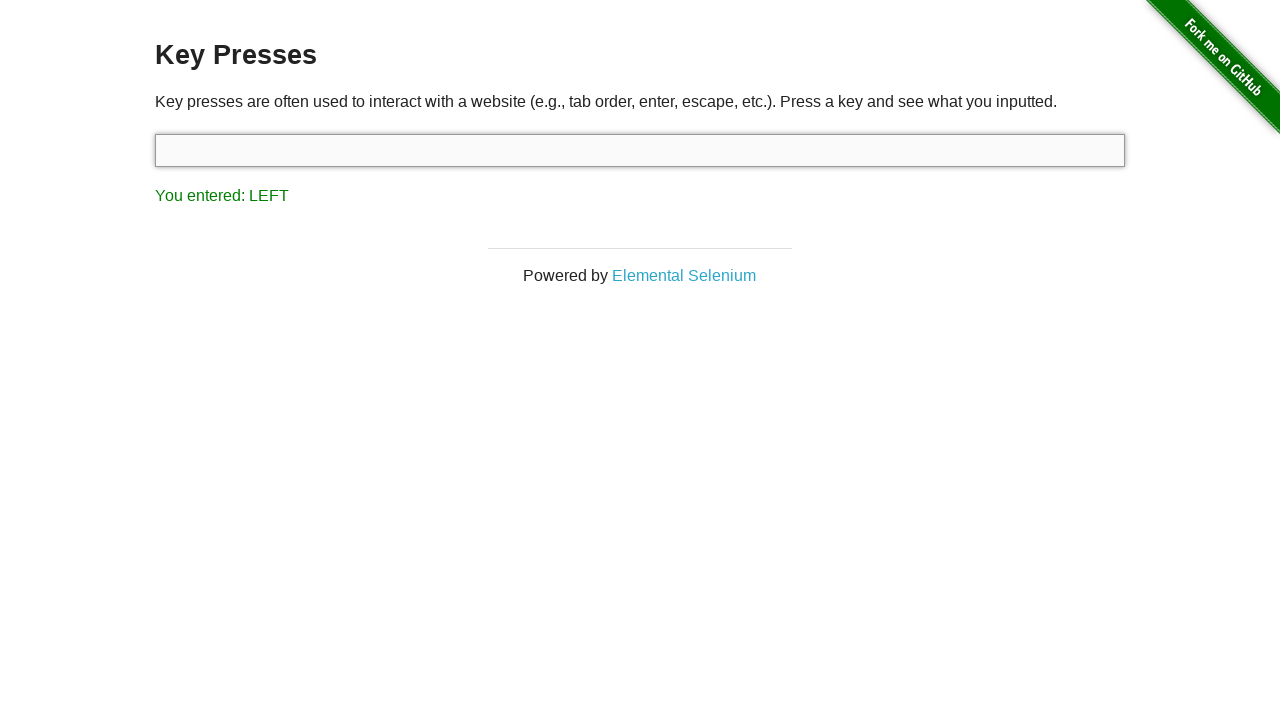